Tests various dropdown and select menu interactions on the DemoQA select menu page, including custom dropdowns and standard HTML select elements

Starting URL: https://demoqa.com/select-menu

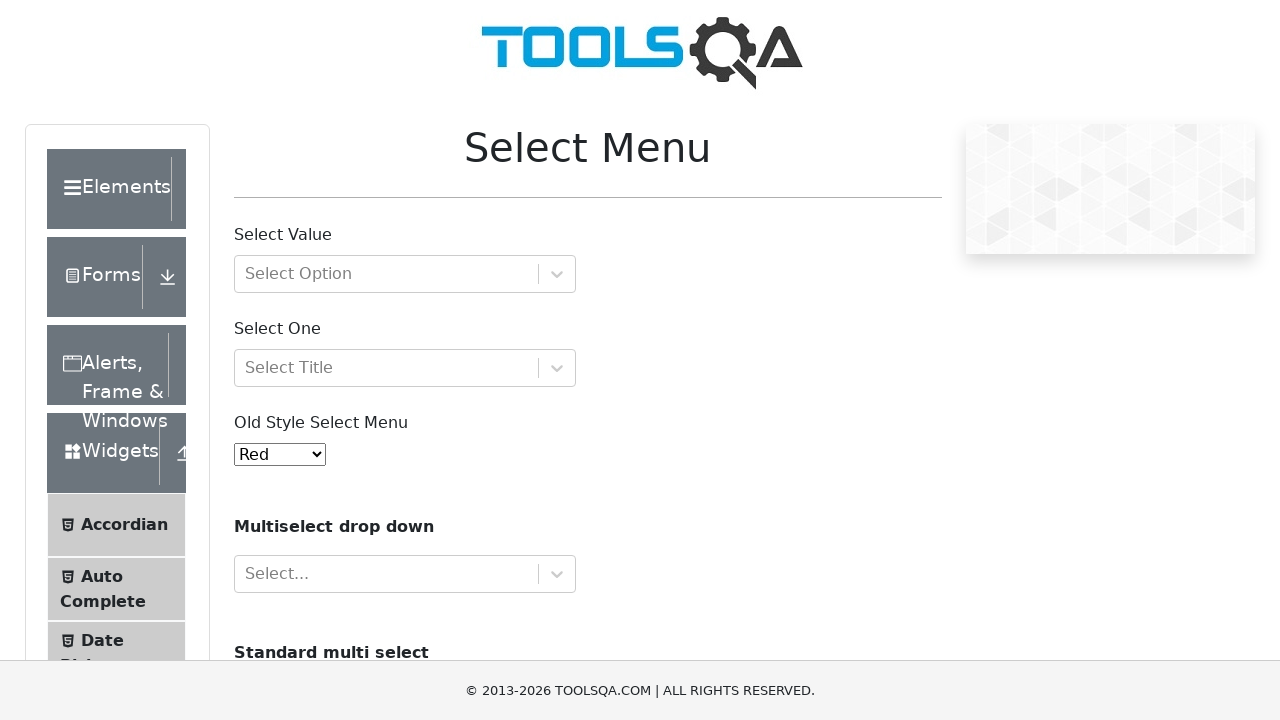

Clicked on the first custom dropdown (withOptGroup) at (405, 274) on xpath=//div[@id='withOptGroup']
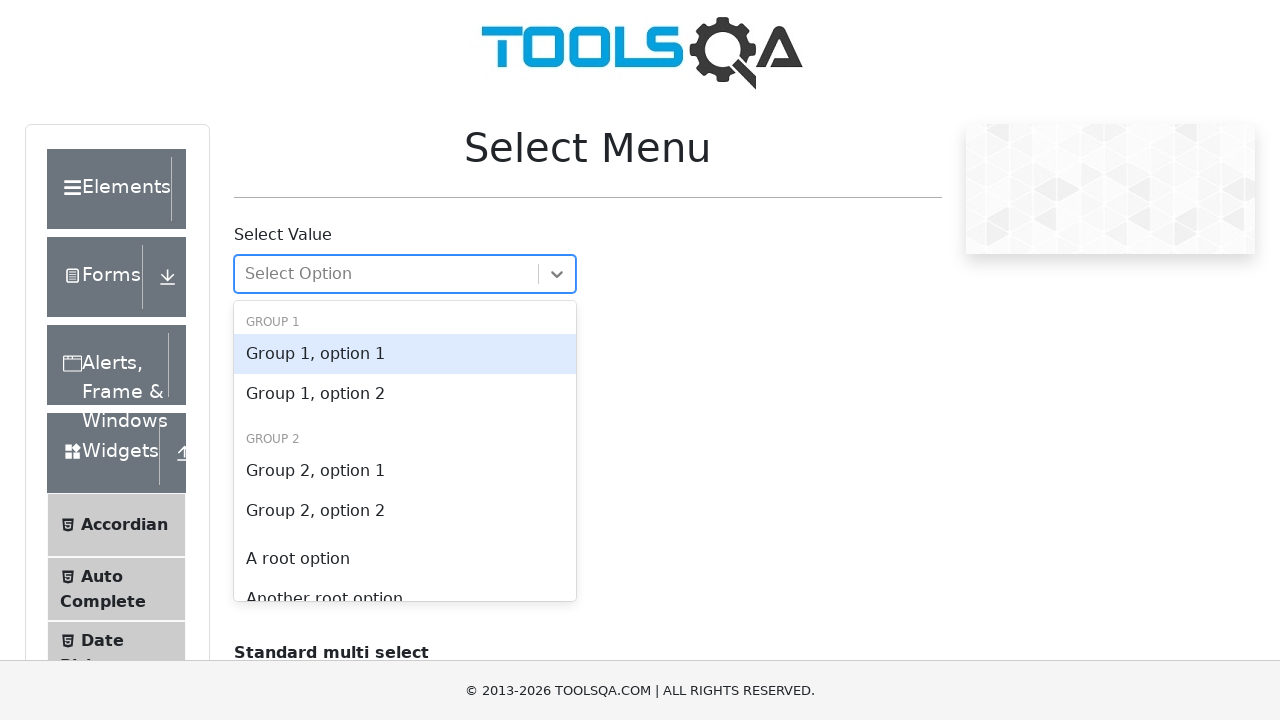

Selected 'Group 1, option 2' from the dropdown at (405, 394) on xpath=//div[contains(text(),'Group 1, option 2')]
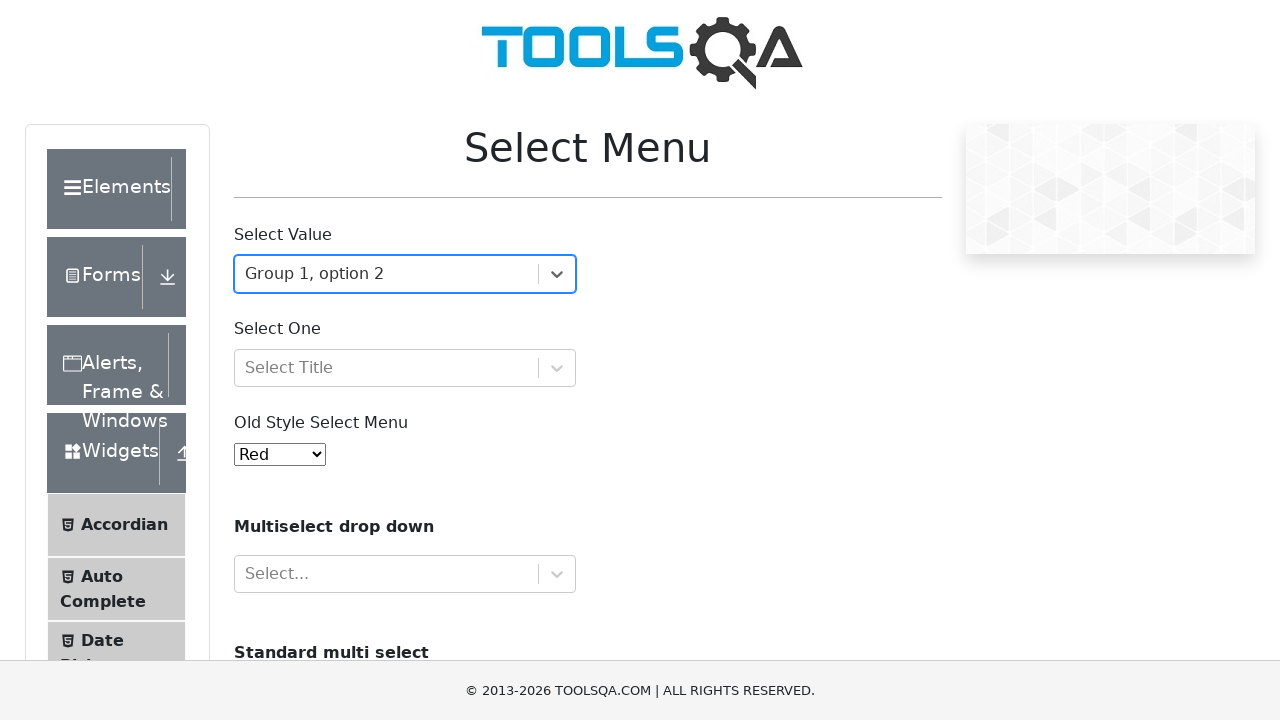

Clicked on the second custom dropdown (selectOne) at (405, 368) on xpath=//div[@id='selectOne']
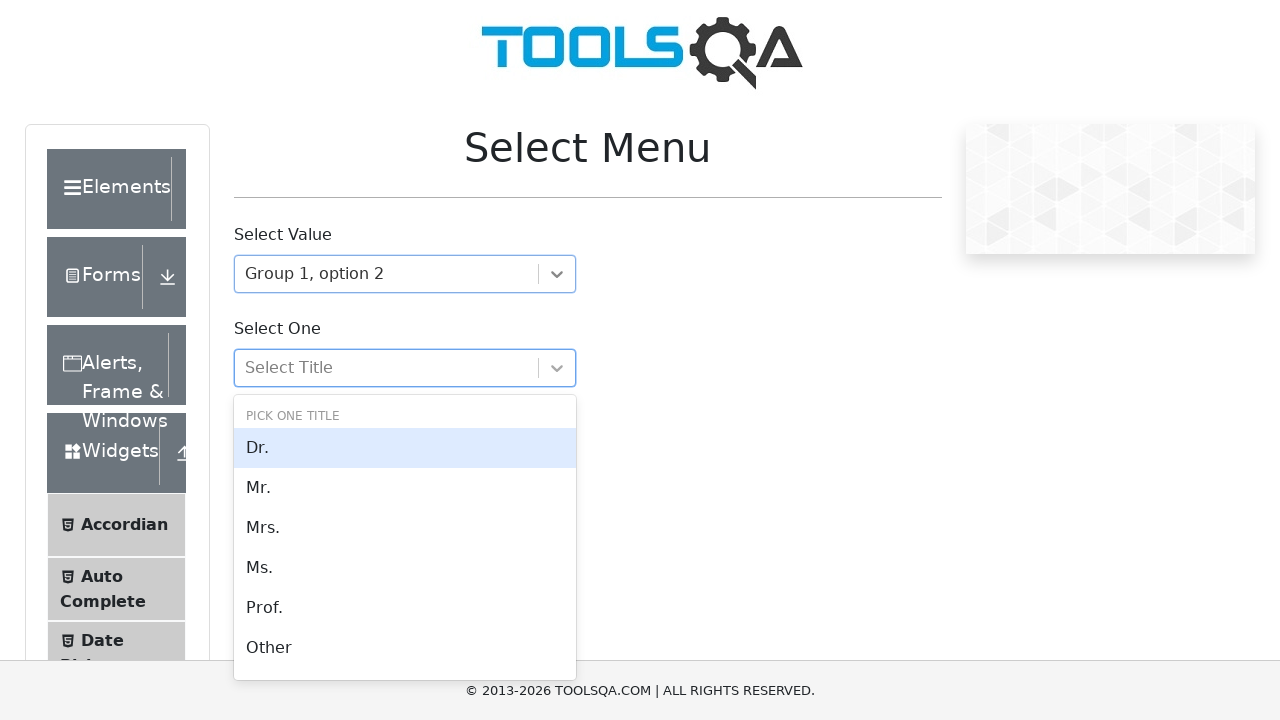

Selected 'Dr.' from the dropdown at (405, 448) on xpath=//div[contains(text(),'Dr.')]
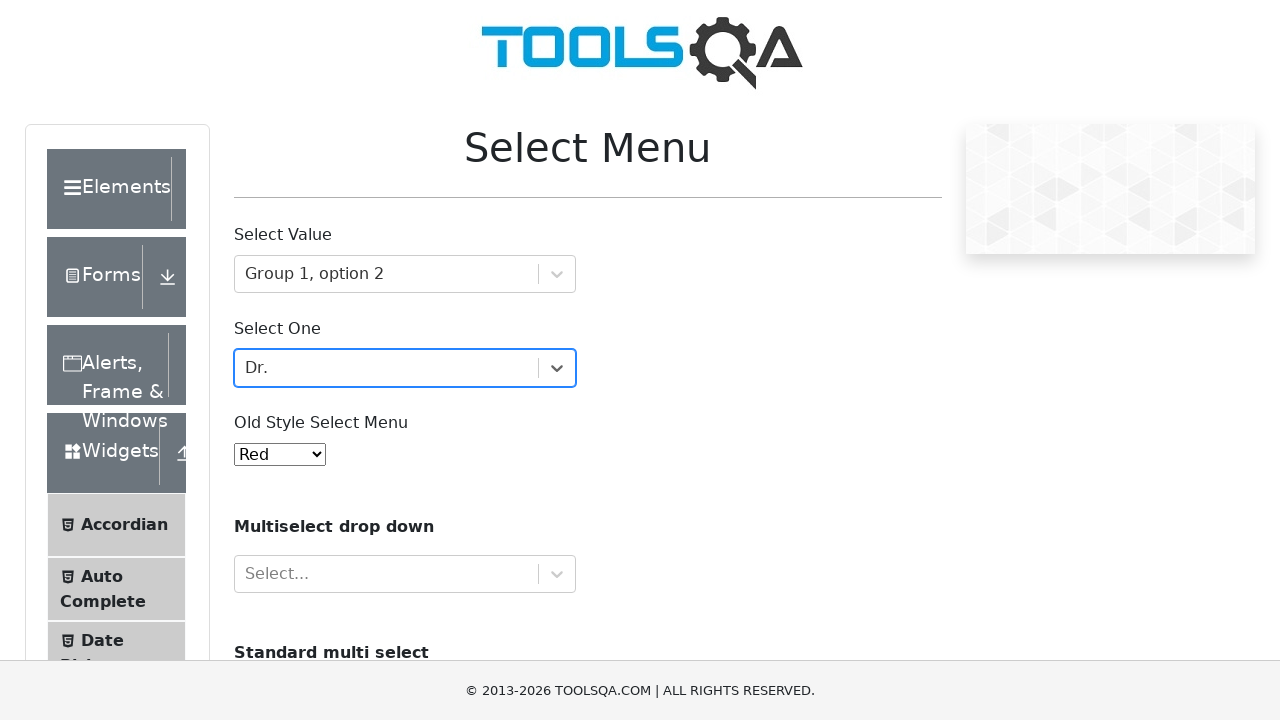

Selected 'Aqua' from the old style select menu on //select[@id='oldSelectMenu']
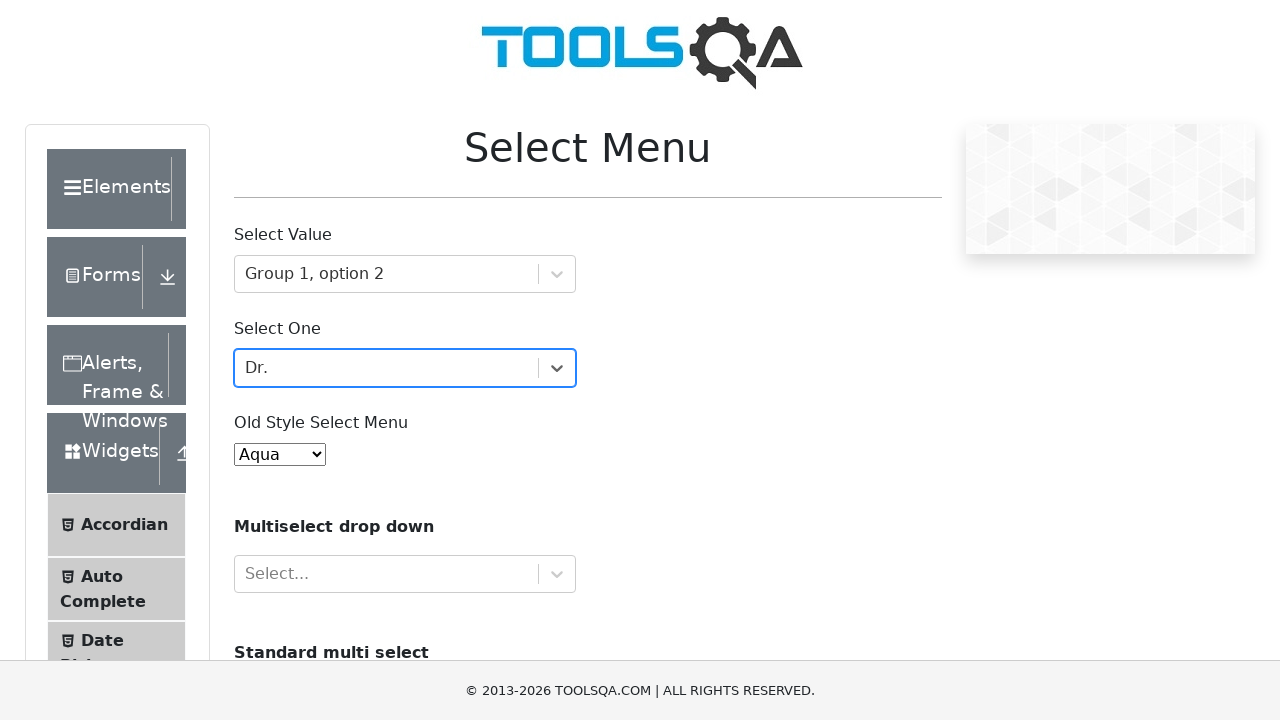

Selected 'Saab' from the cars multi-select menu on //select[@id='cars']
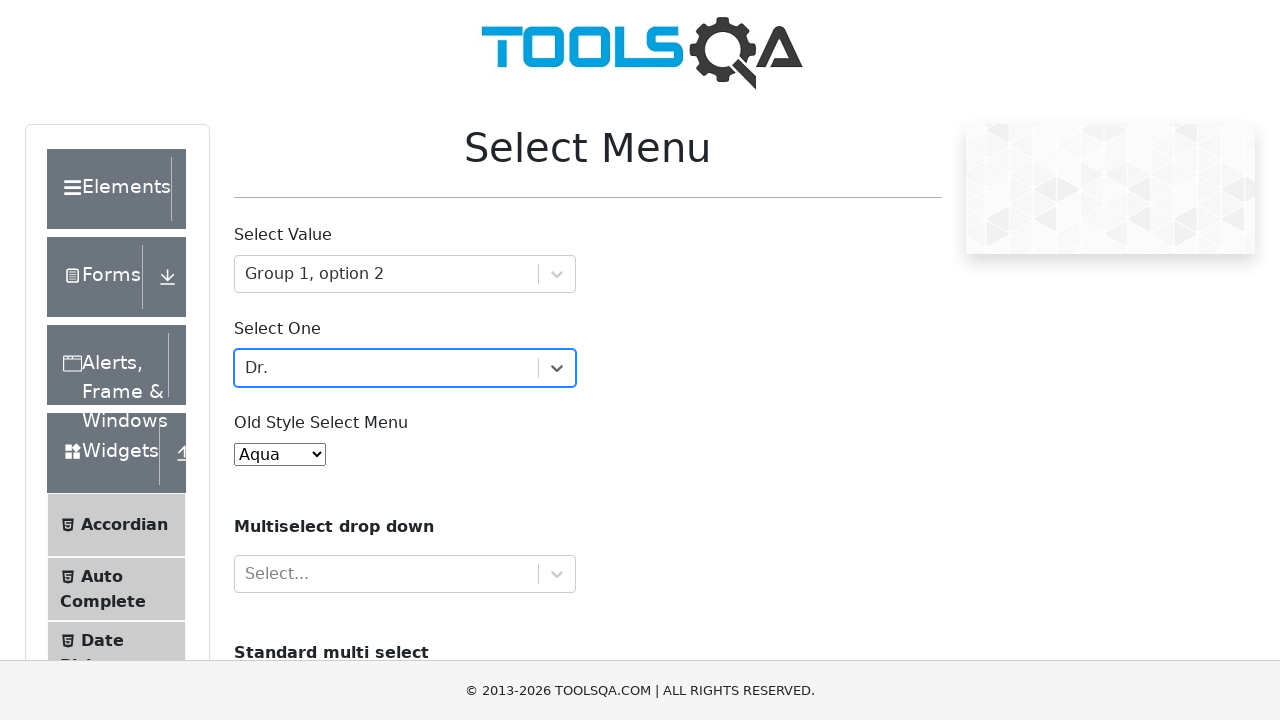

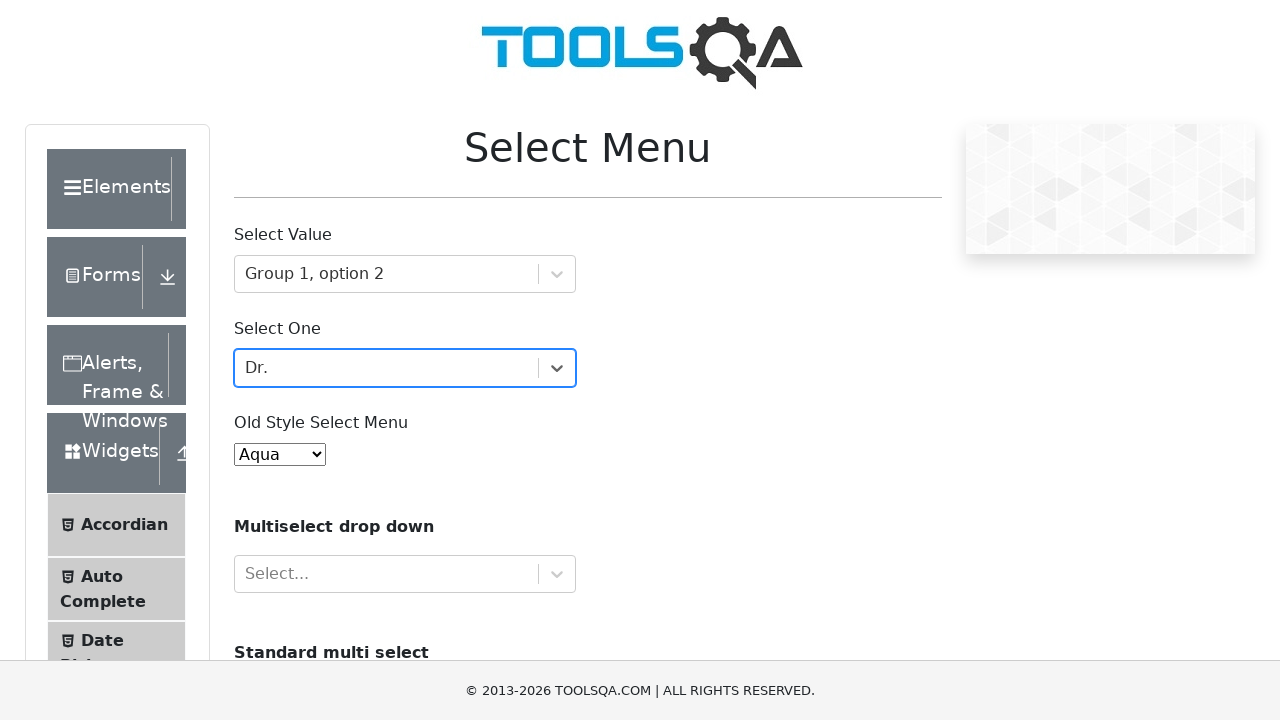